Tests checkbox functionality by verifying a checkbox is initially unchecked, checking it, and then verifying it becomes checked.

Starting URL: https://the-internet.herokuapp.com/checkboxes

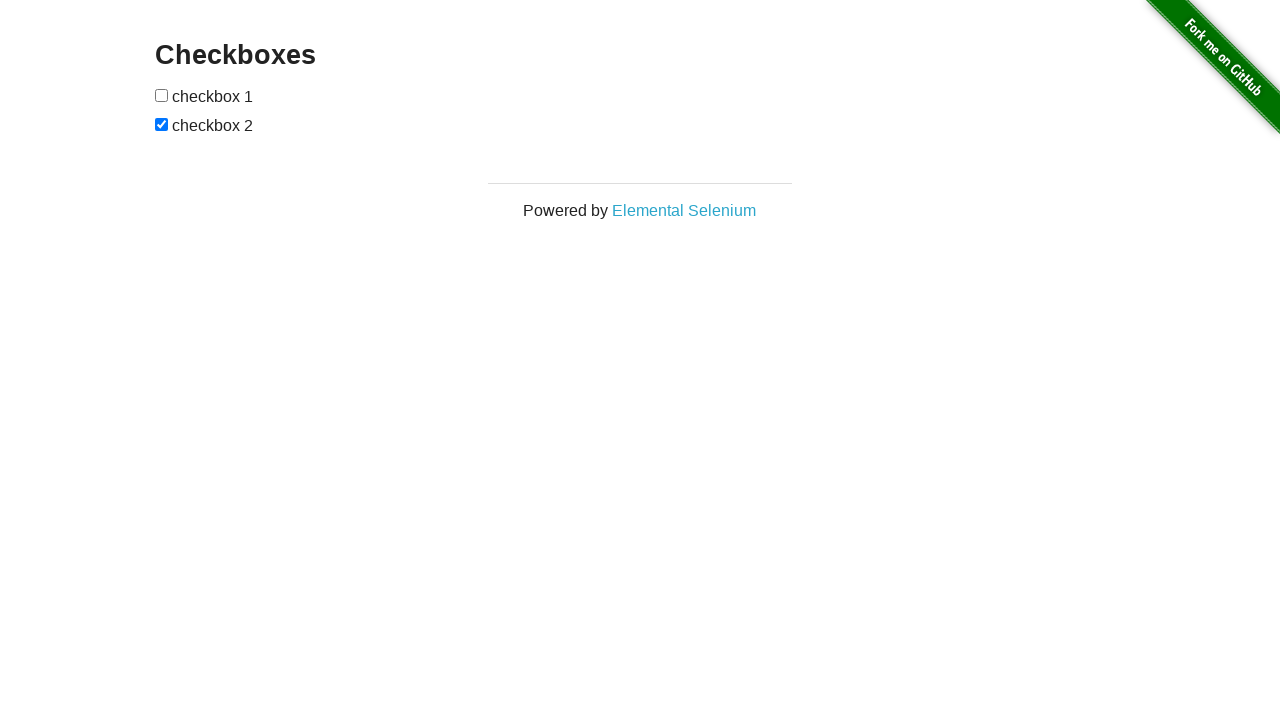

Located the first checkbox on the page
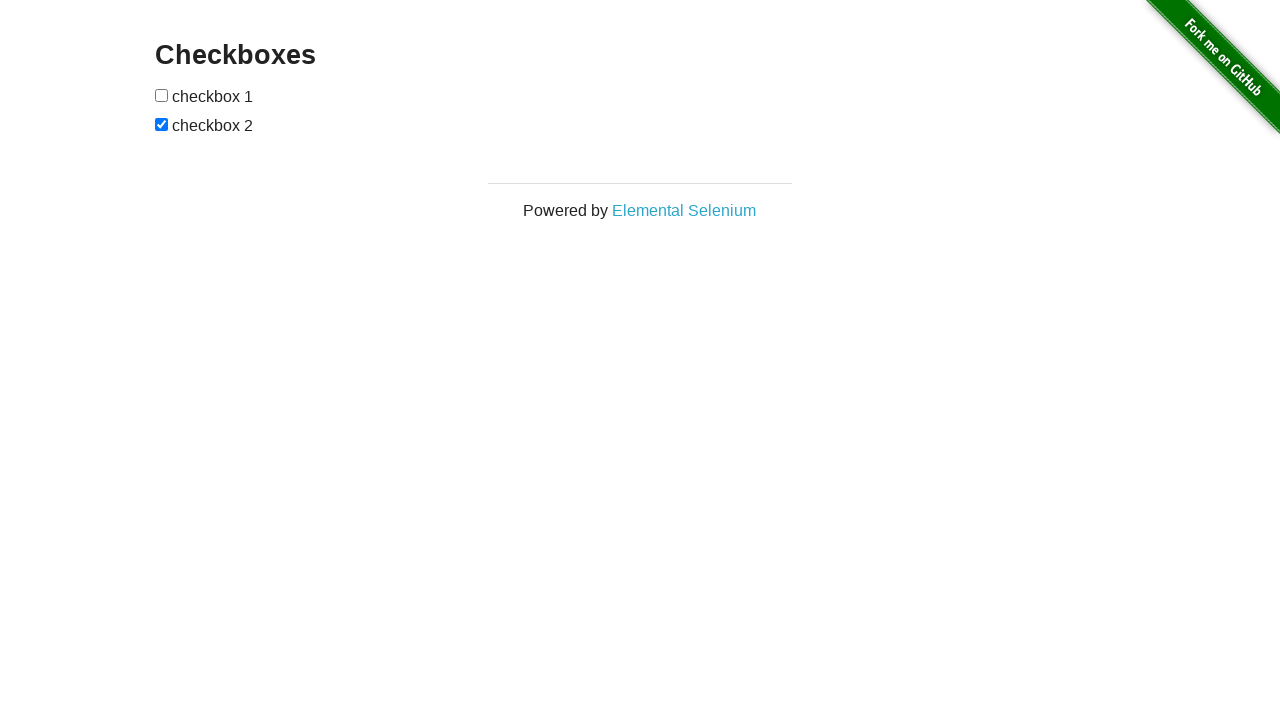

Verified that the checkbox is initially unchecked
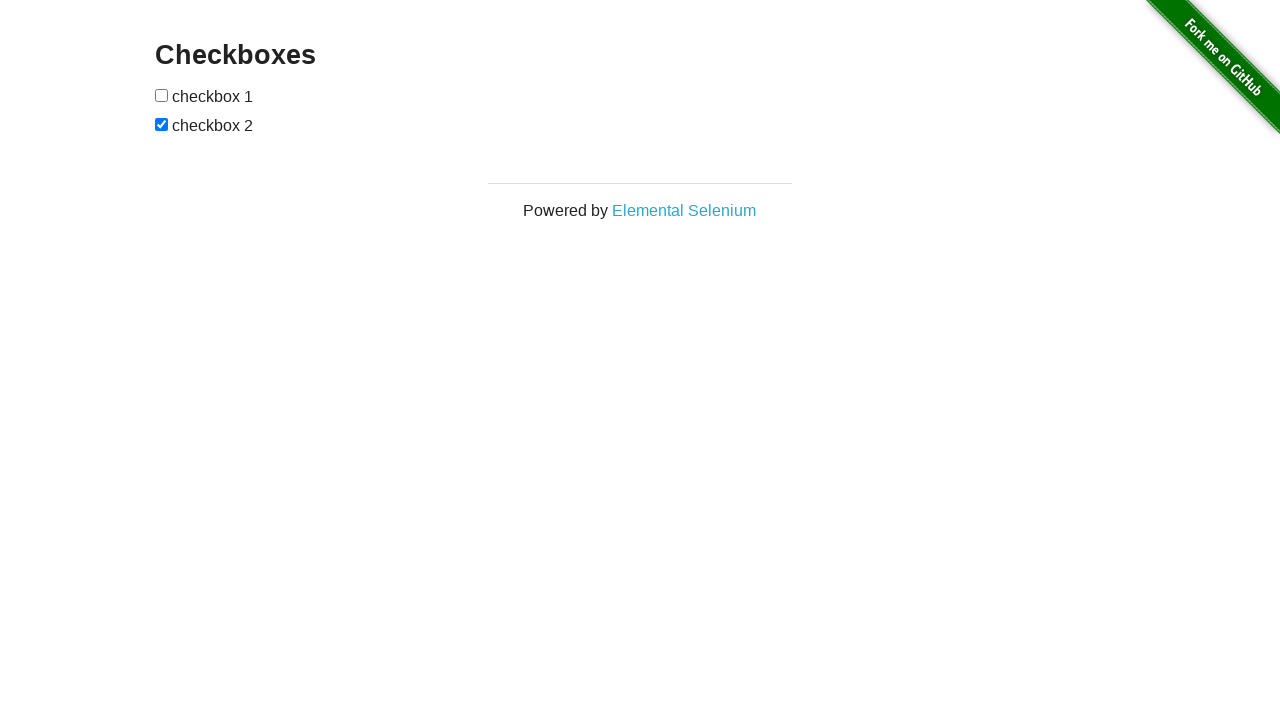

Checked the checkbox at (162, 95) on internal:role=checkbox >> nth=0
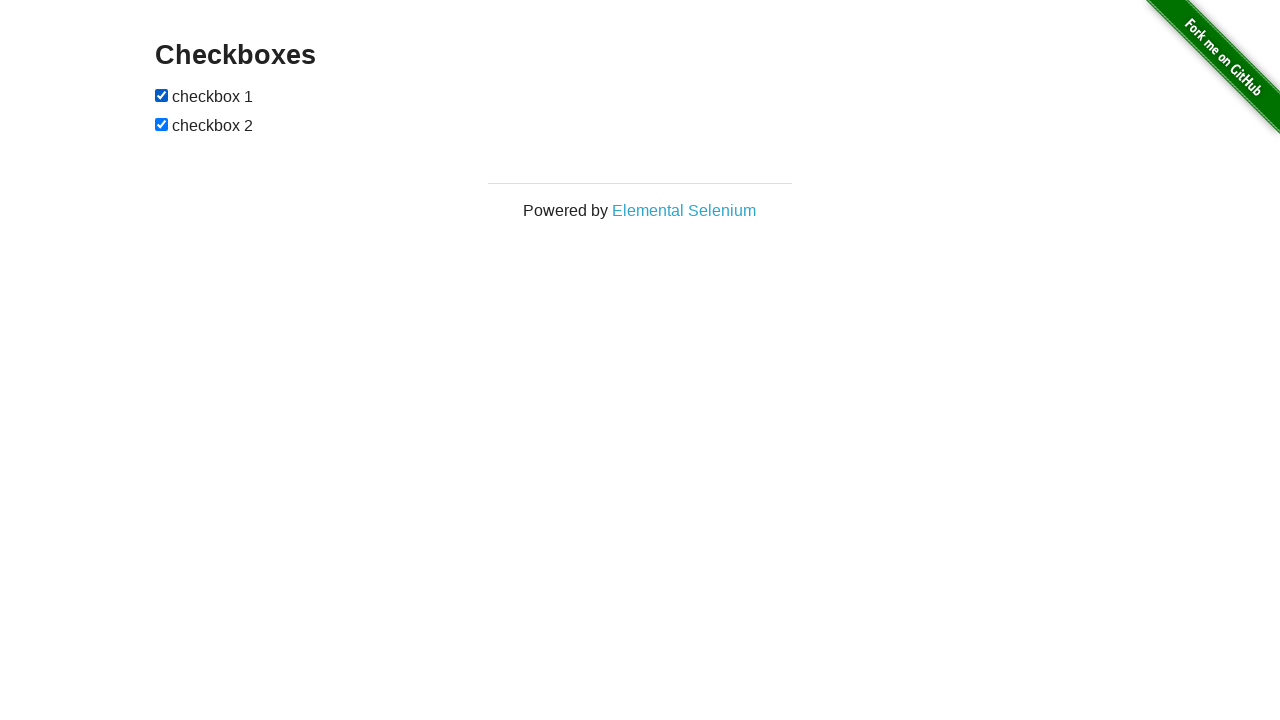

Verified that the checkbox is now checked
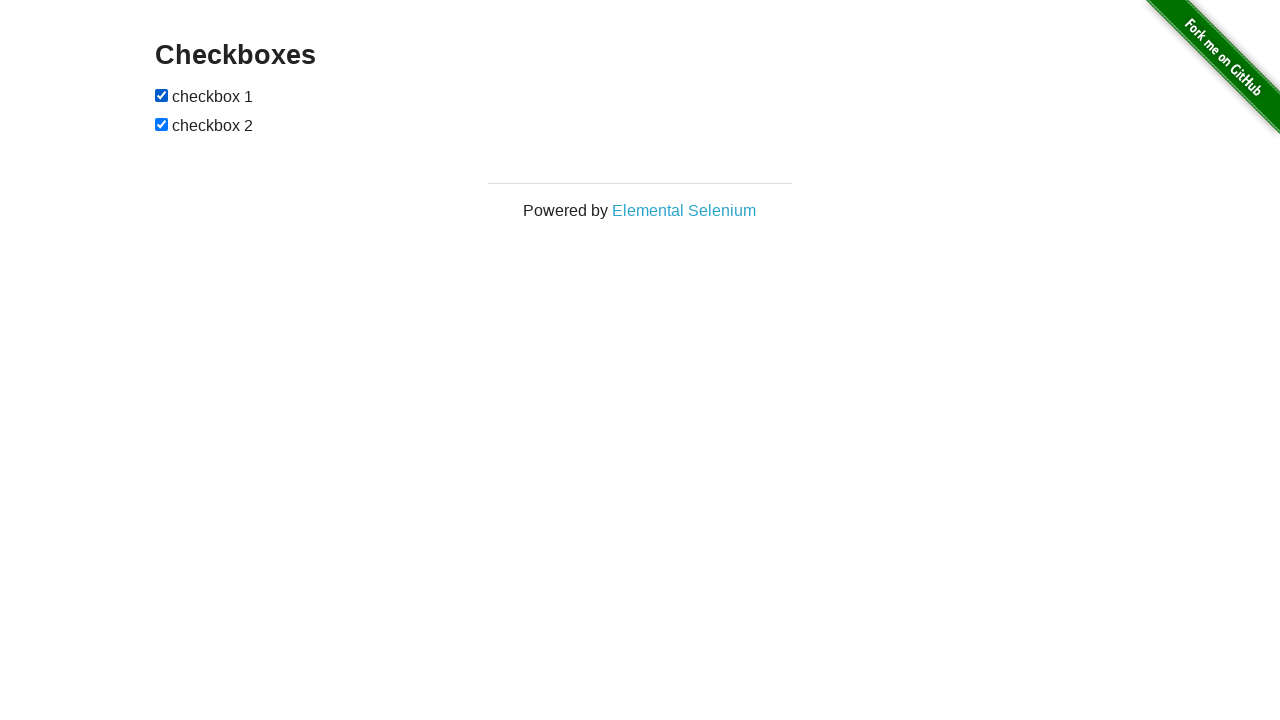

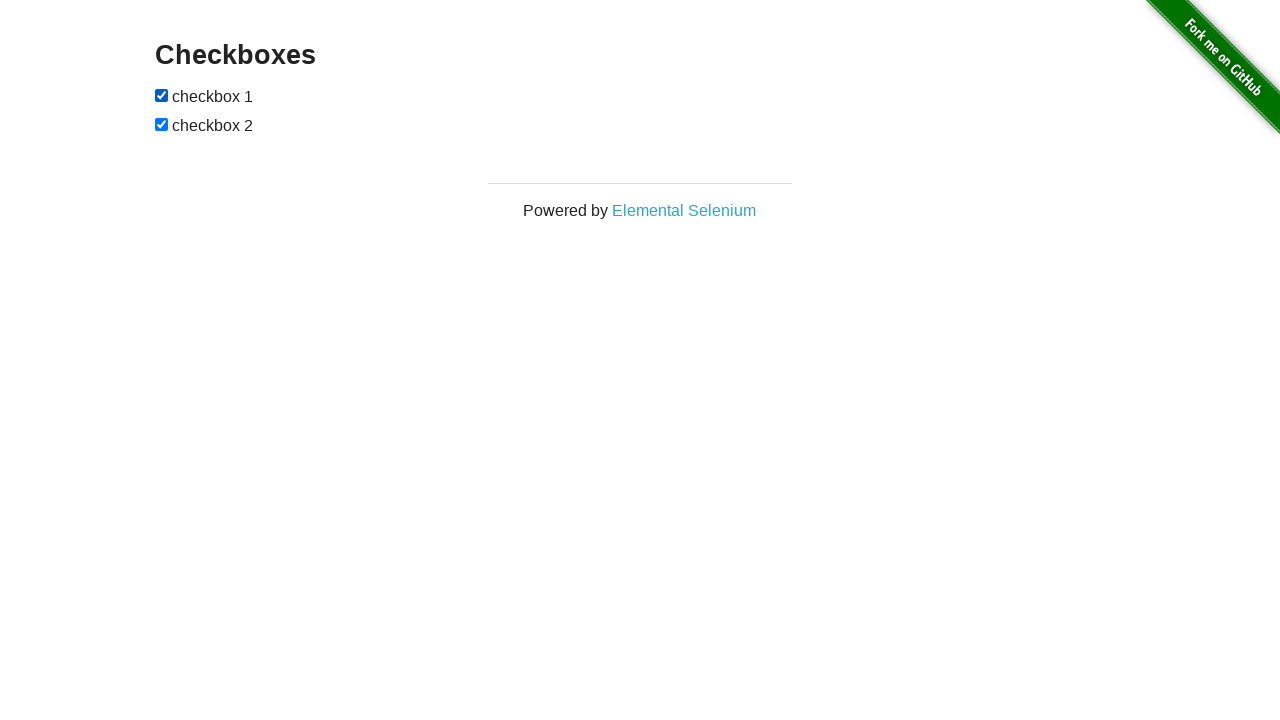